Tests how the JSON tool handles empty input by clearing the textarea, clicking Format & Validate, and verifying the input remains empty.

Starting URL: https://www.001236.xyz/en/json

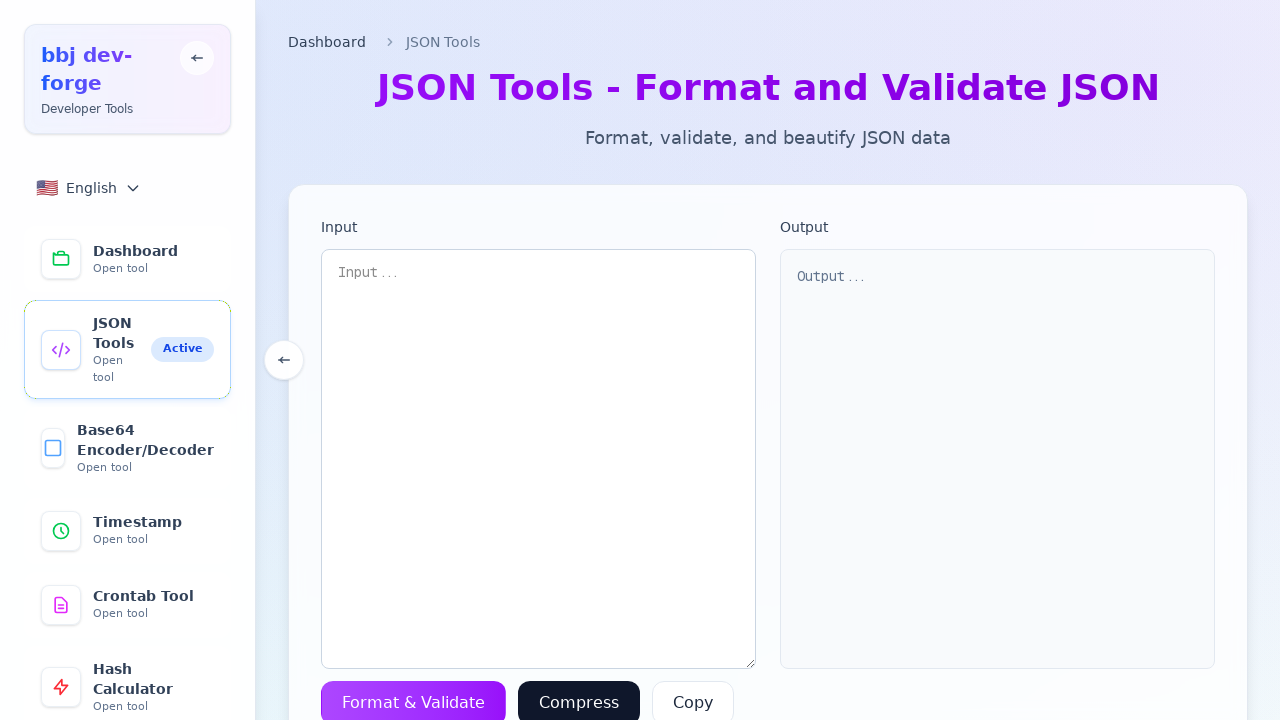

Cleared the textarea input field on textarea[placeholder="Input..."]
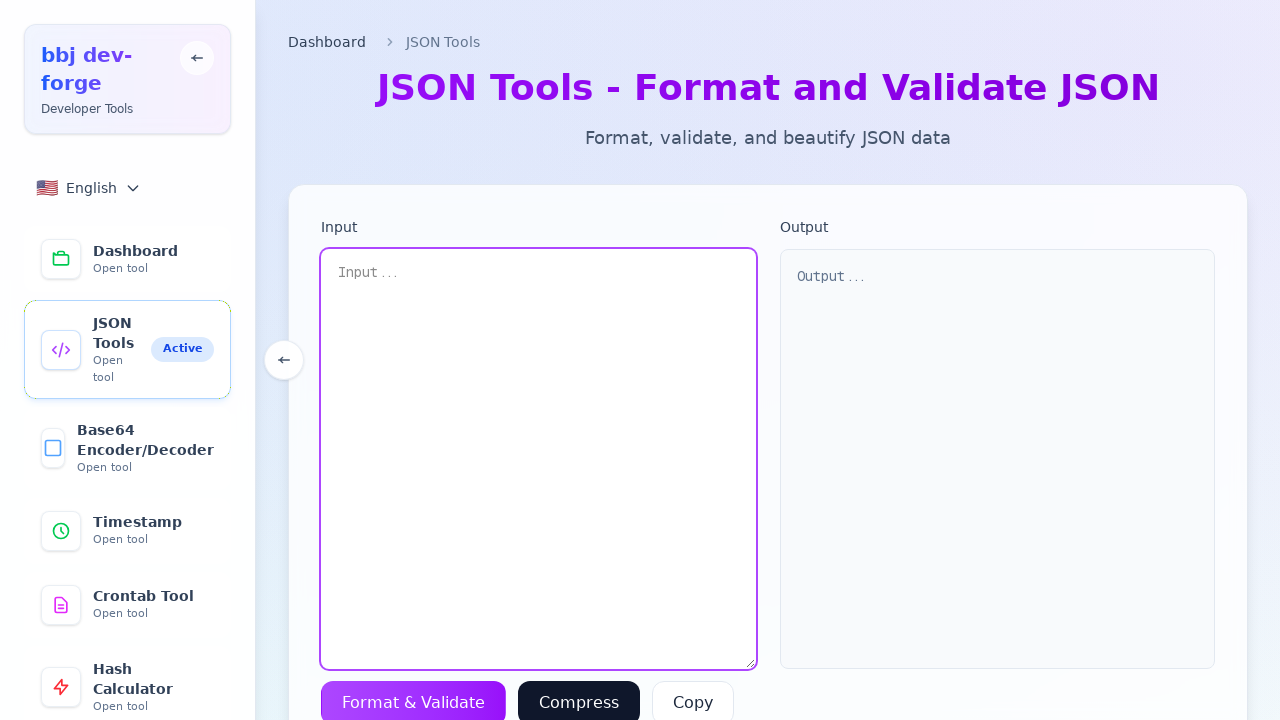

Clicked the Format & Validate button at (414, 698) on internal:role=button[name="Format & Validate"i]
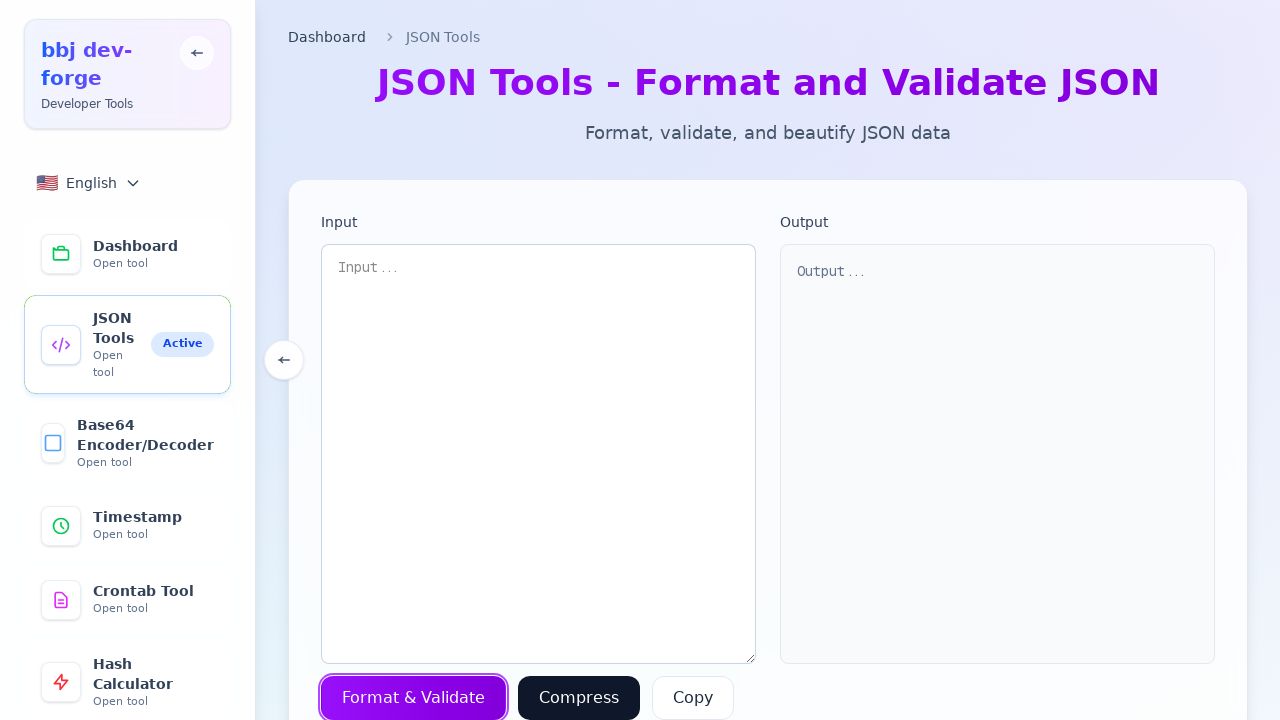

Retrieved the input value from textarea
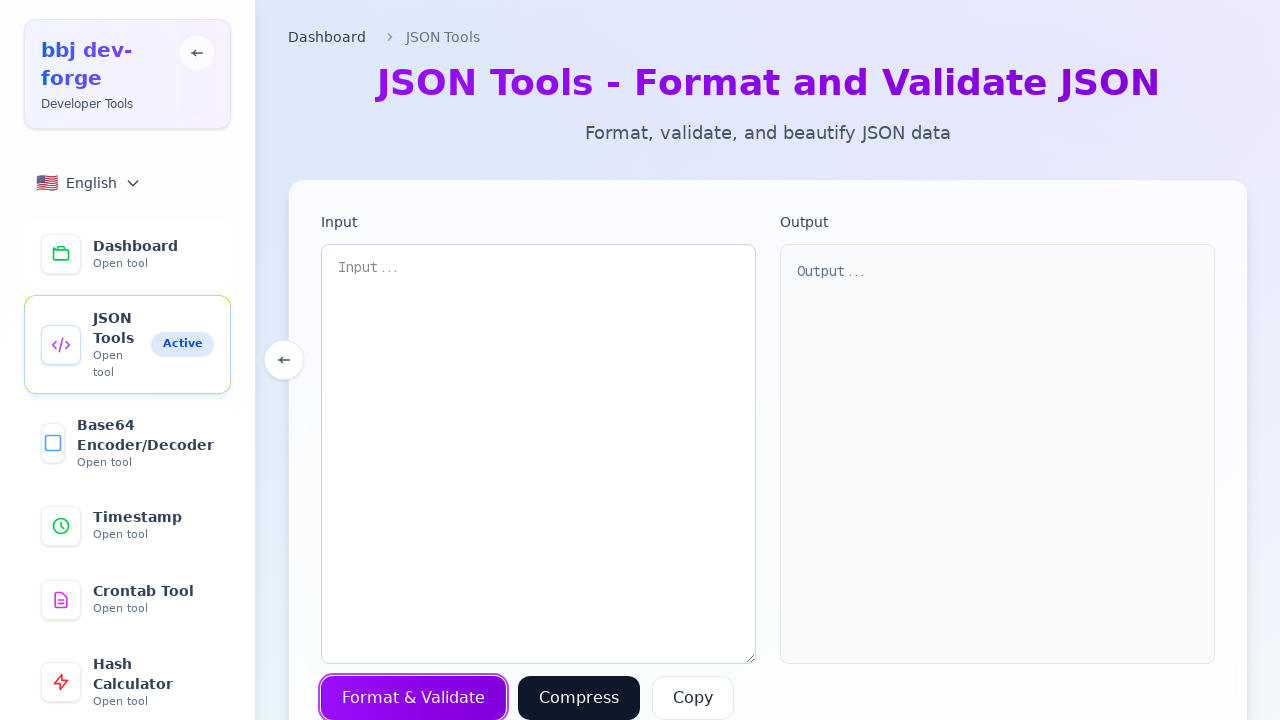

Verified that input remains empty after Format & Validate with empty input
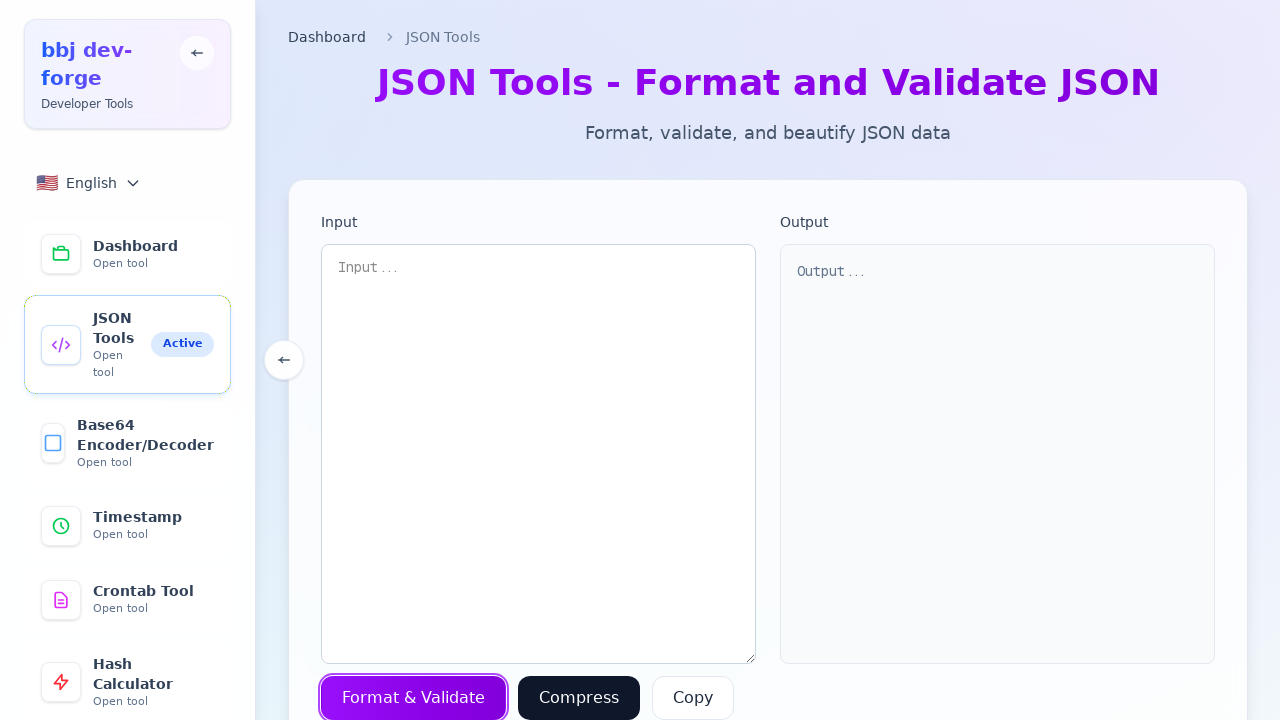

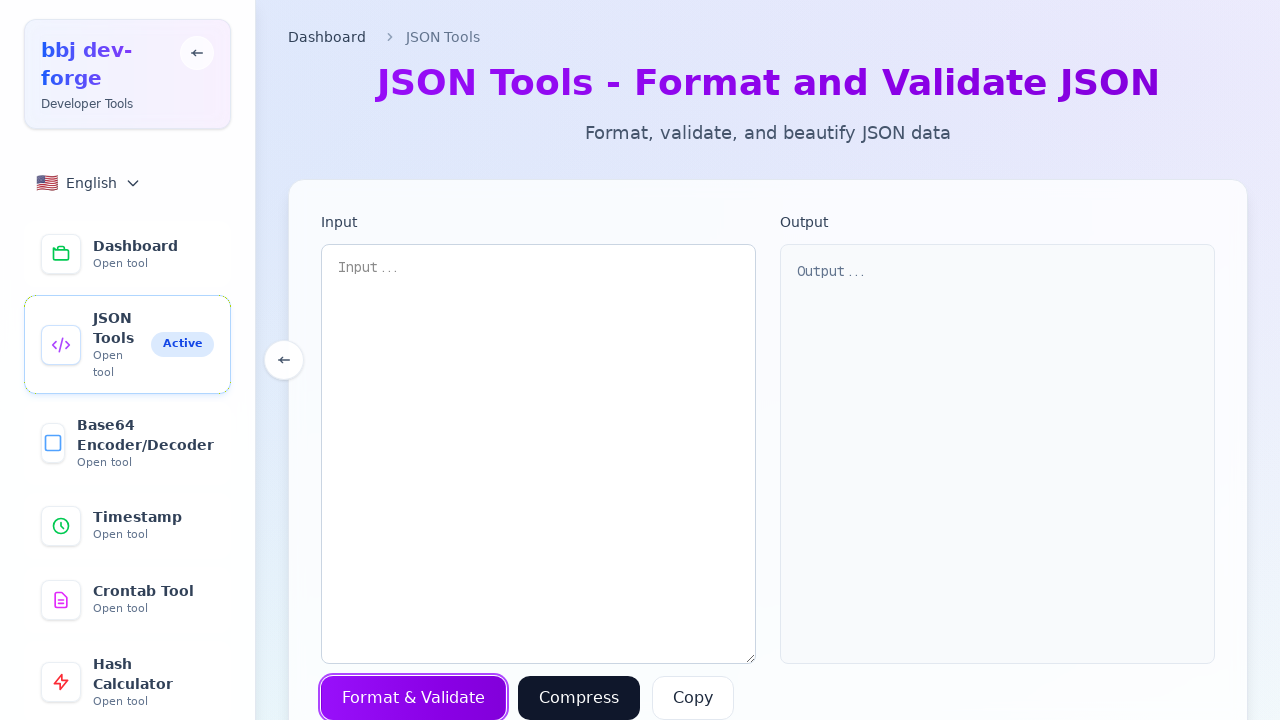